Tests auto-suggestive dropdown by typing partial text and selecting "India" from the suggestions list

Starting URL: https://rahulshettyacademy.com/dropdownsPractise/

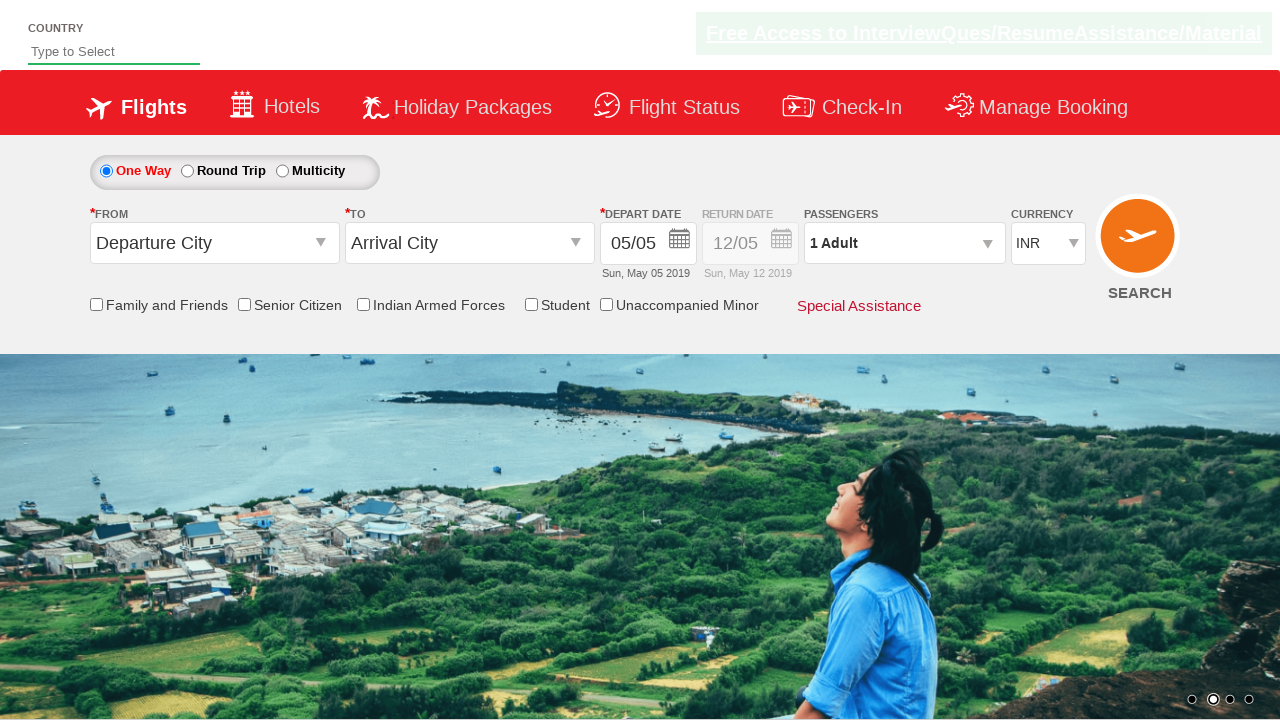

Filled autosuggest input with partial text 'Ind' on //input[@id='autosuggest']
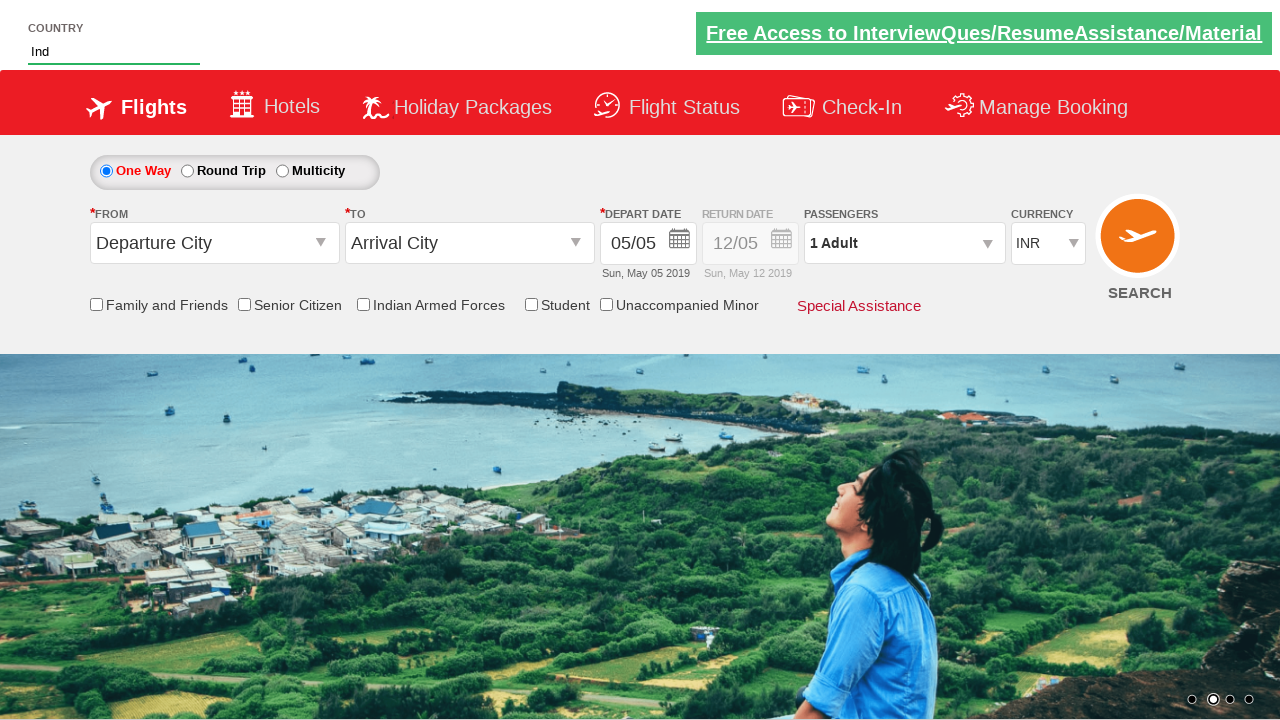

Waited for suggestion dropdown items to appear
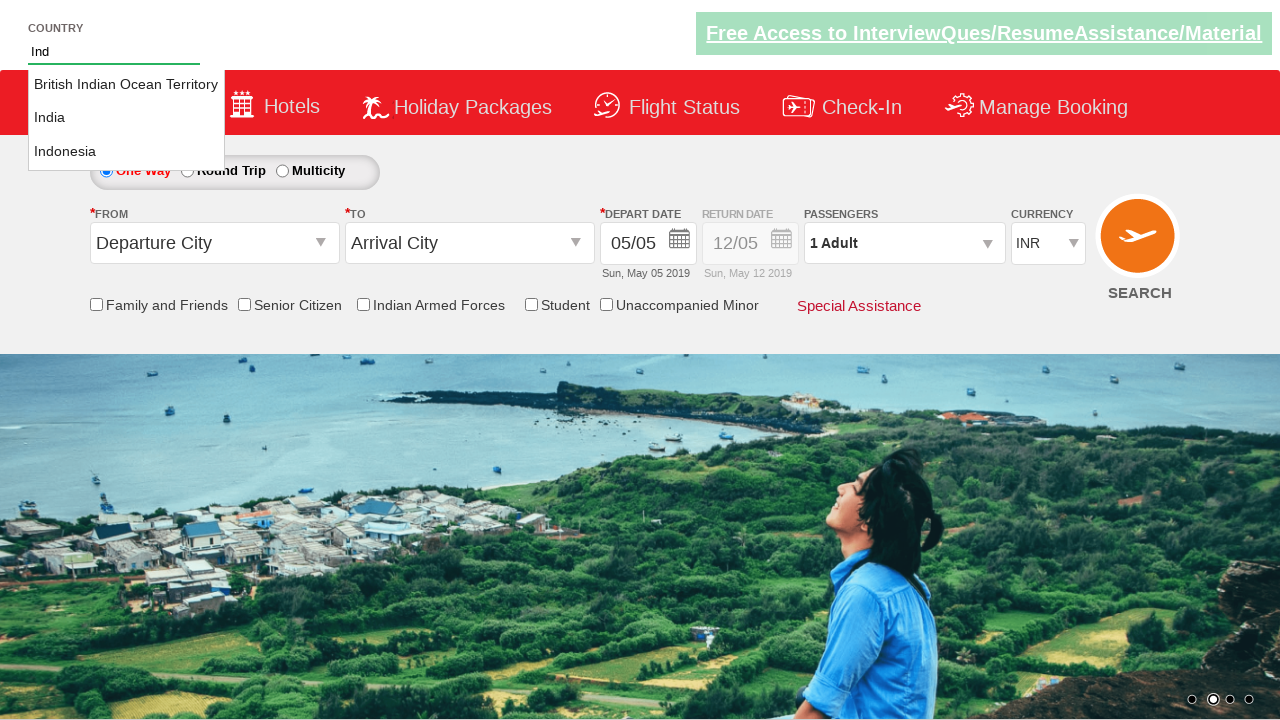

Waited 1 second for dropdown to fully render
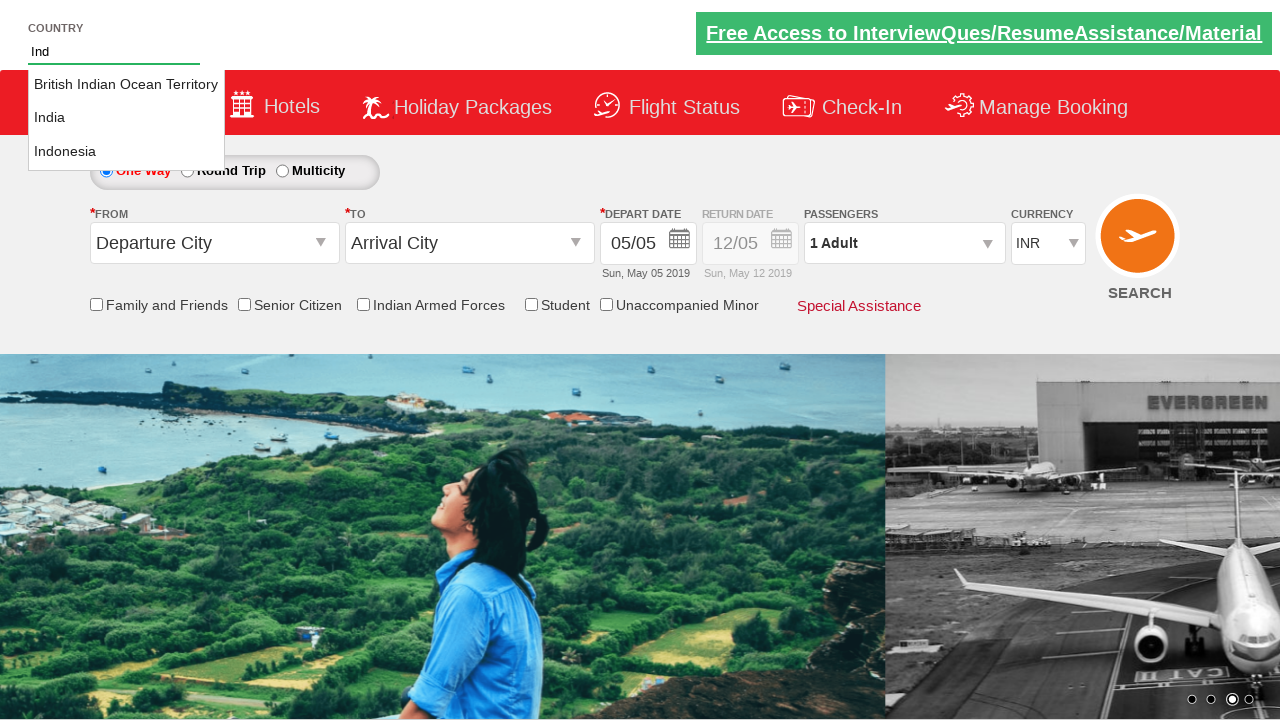

Clicked on 'India' option from the auto-suggestive dropdown at (126, 118) on xpath=//li[@class='ui-menu-item']//a[text()='India']
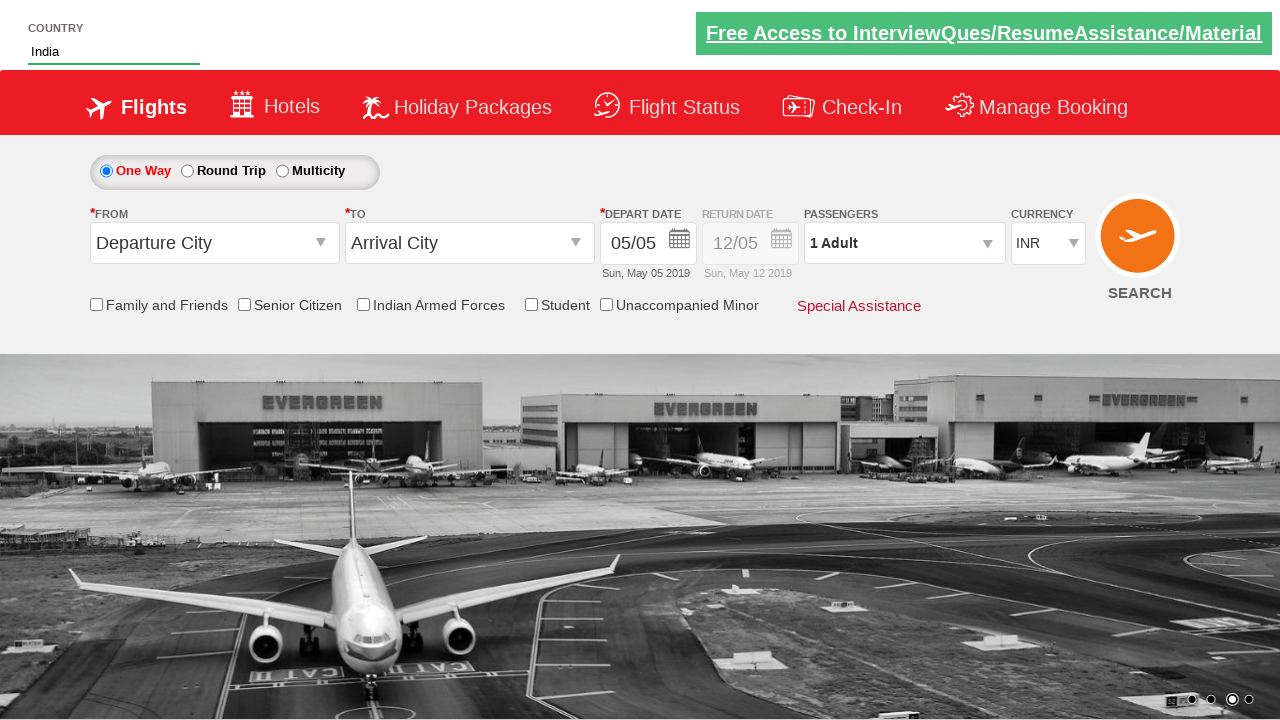

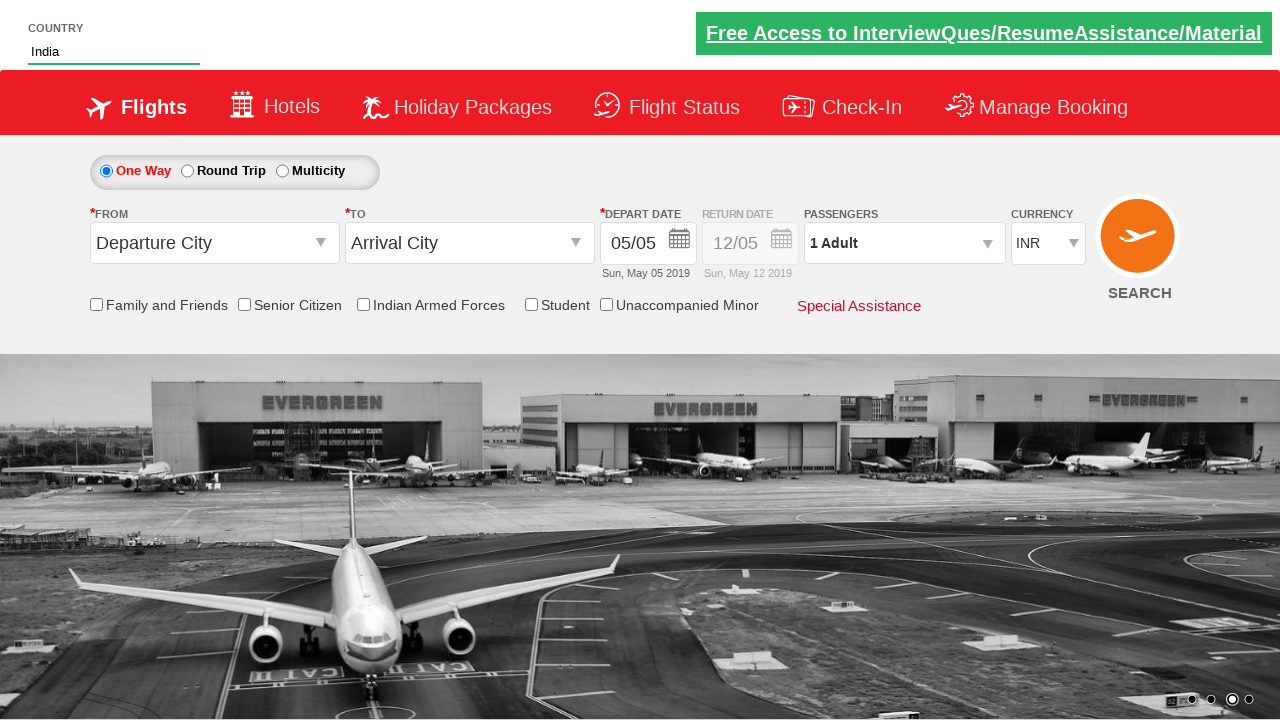